Tests dropdown selection functionality on a contact sales form by selecting a country (India) and employee count range (200 - 1,000) from select dropdowns.

Starting URL: https://www.orangehrm.com/en/contact-sales

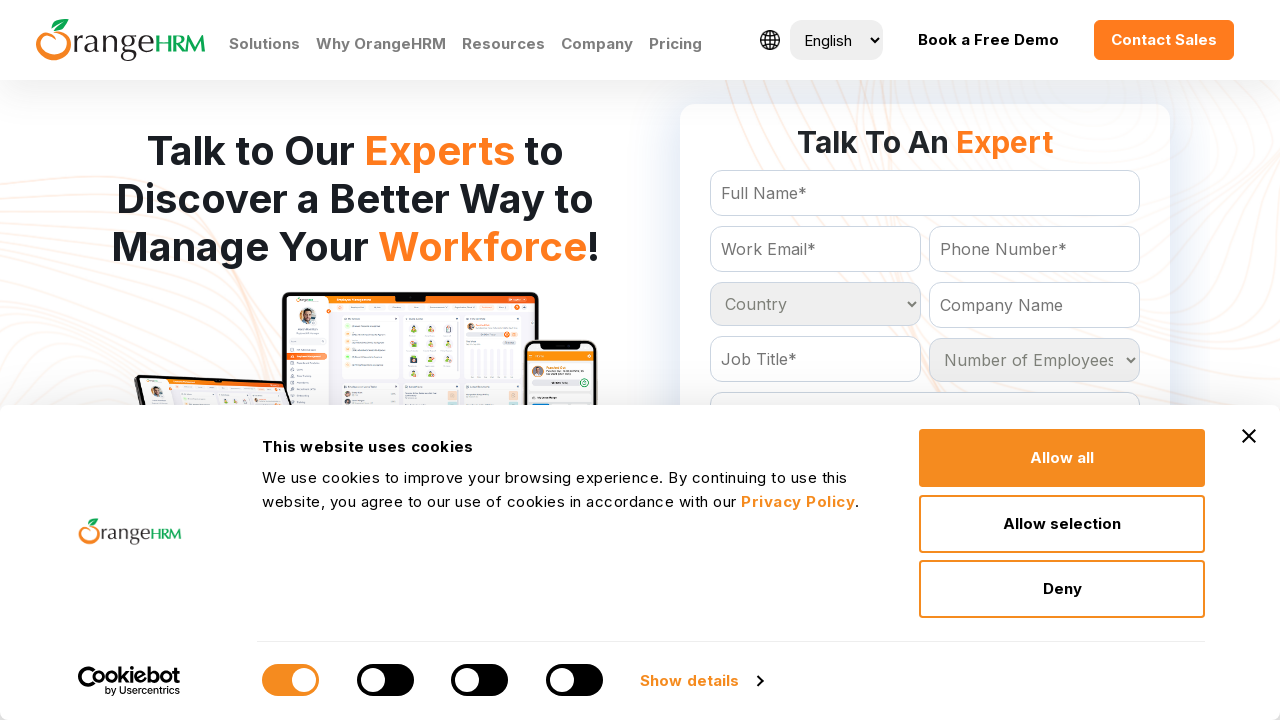

Selected 'India' from country dropdown on #Form_getForm_Country
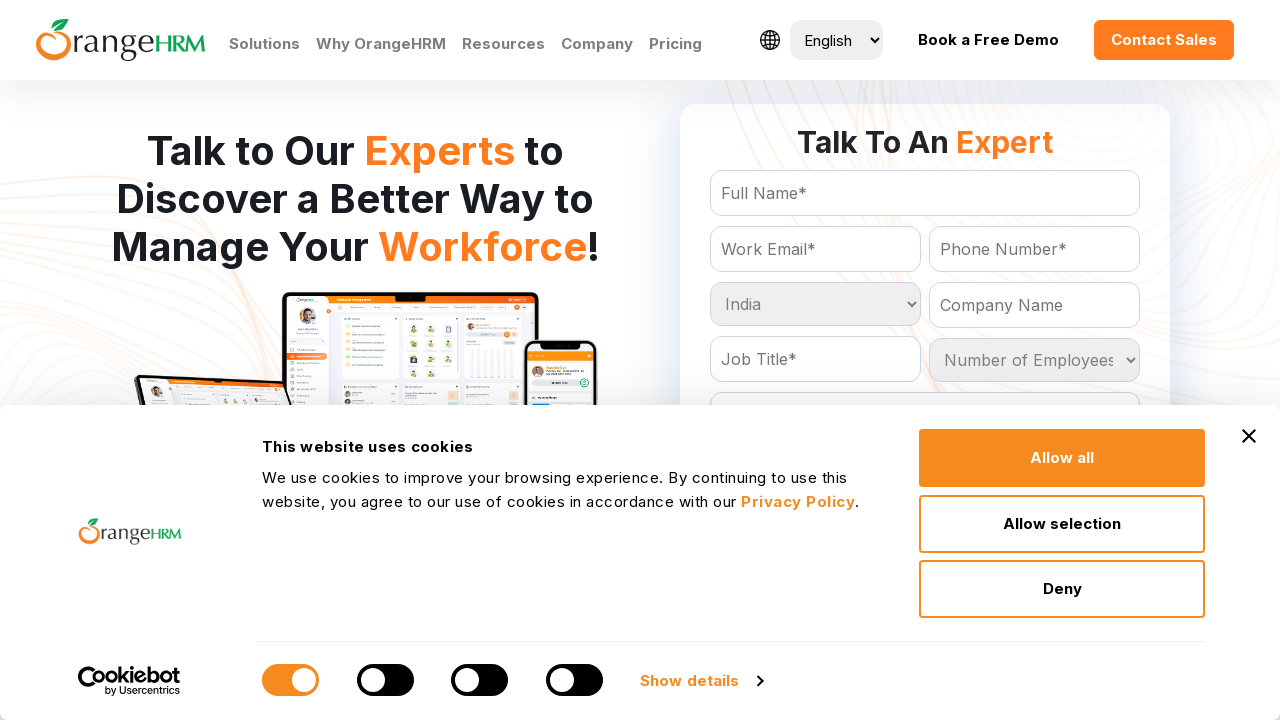

Selected '200 - 1,000' from employee count dropdown on #Form_getForm_NoOfEmployees
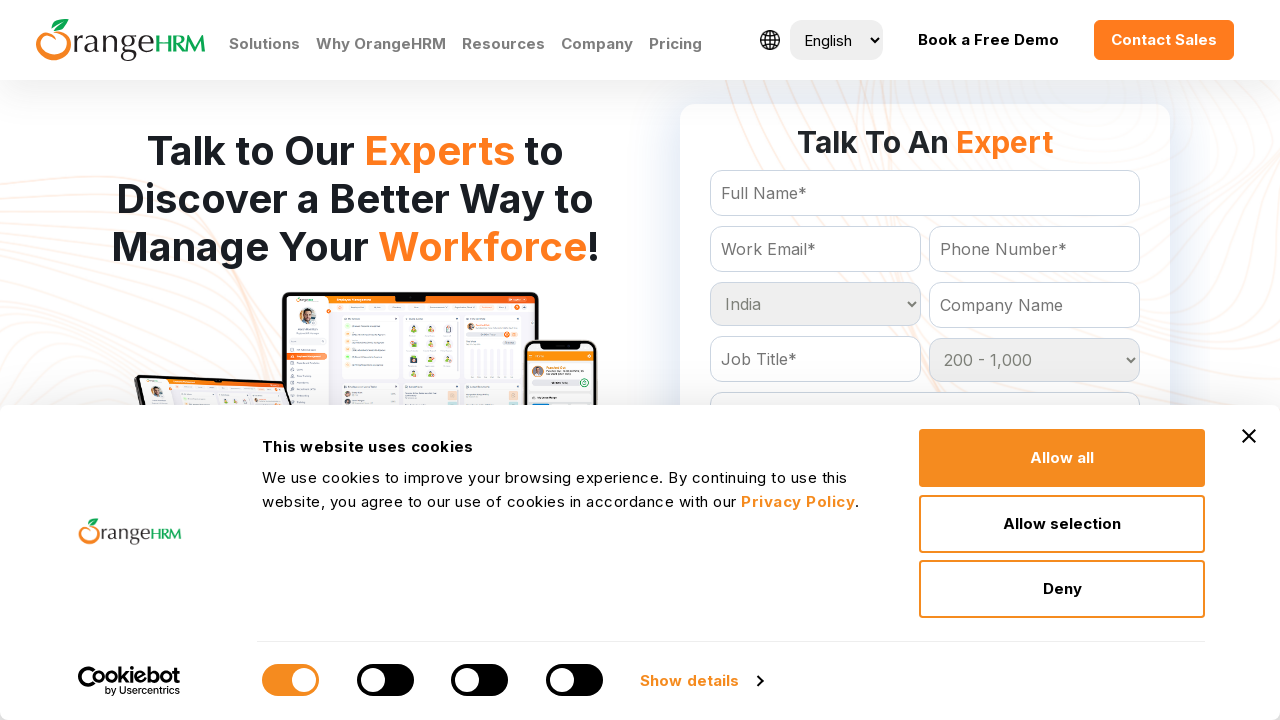

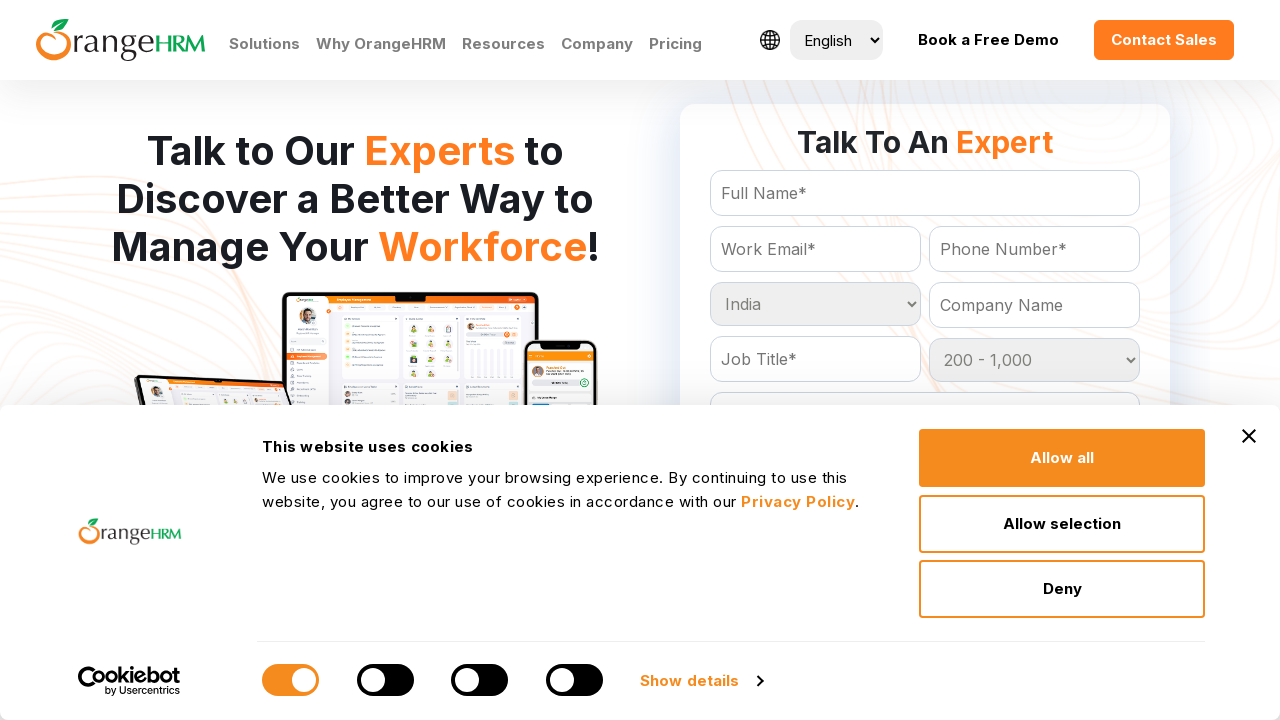